Tests selecting an option from a dropdown using Playwright's select_option method and verifies the correct option is selected.

Starting URL: https://the-internet.herokuapp.com/dropdown

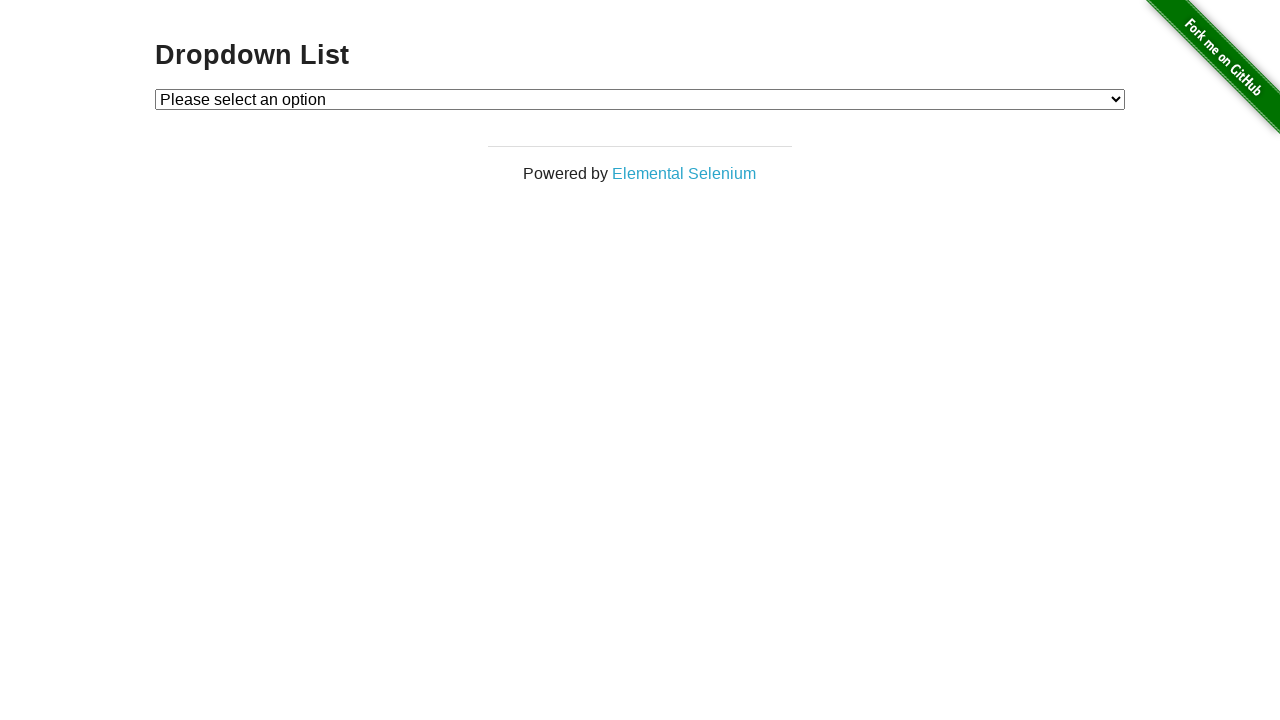

Selected 'Option 1' from the dropdown menu on #dropdown
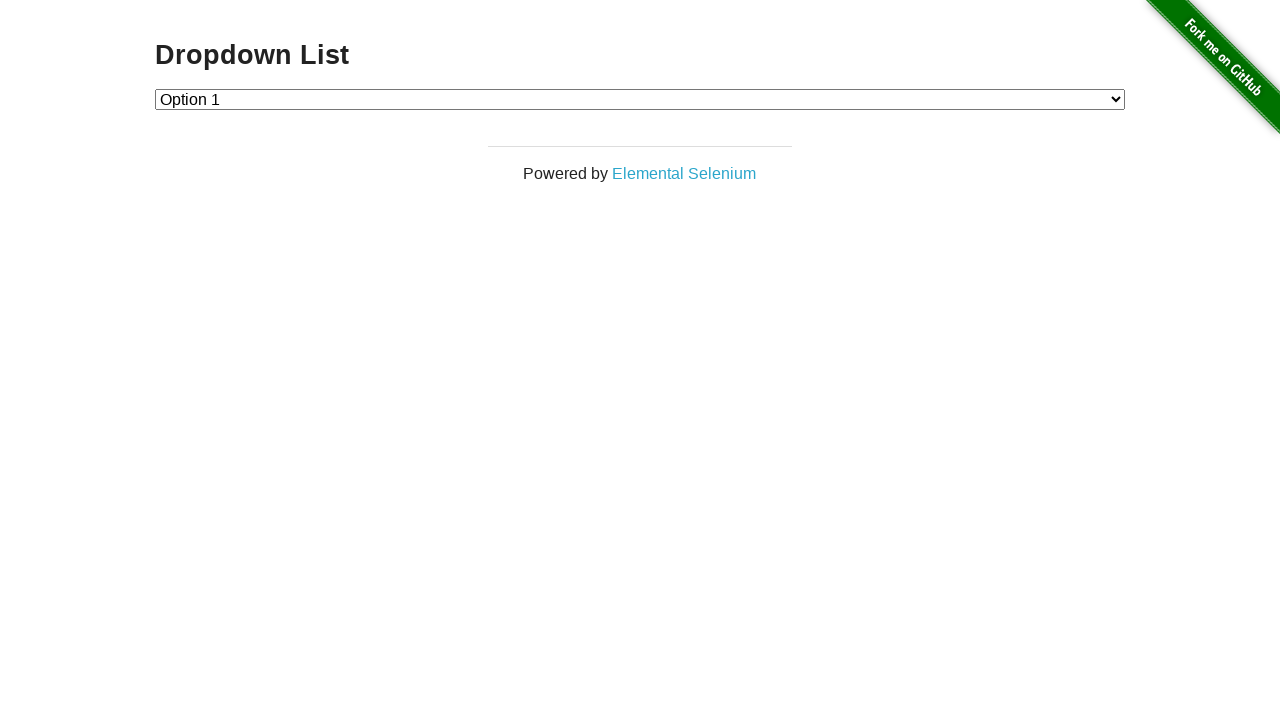

Retrieved the selected dropdown value
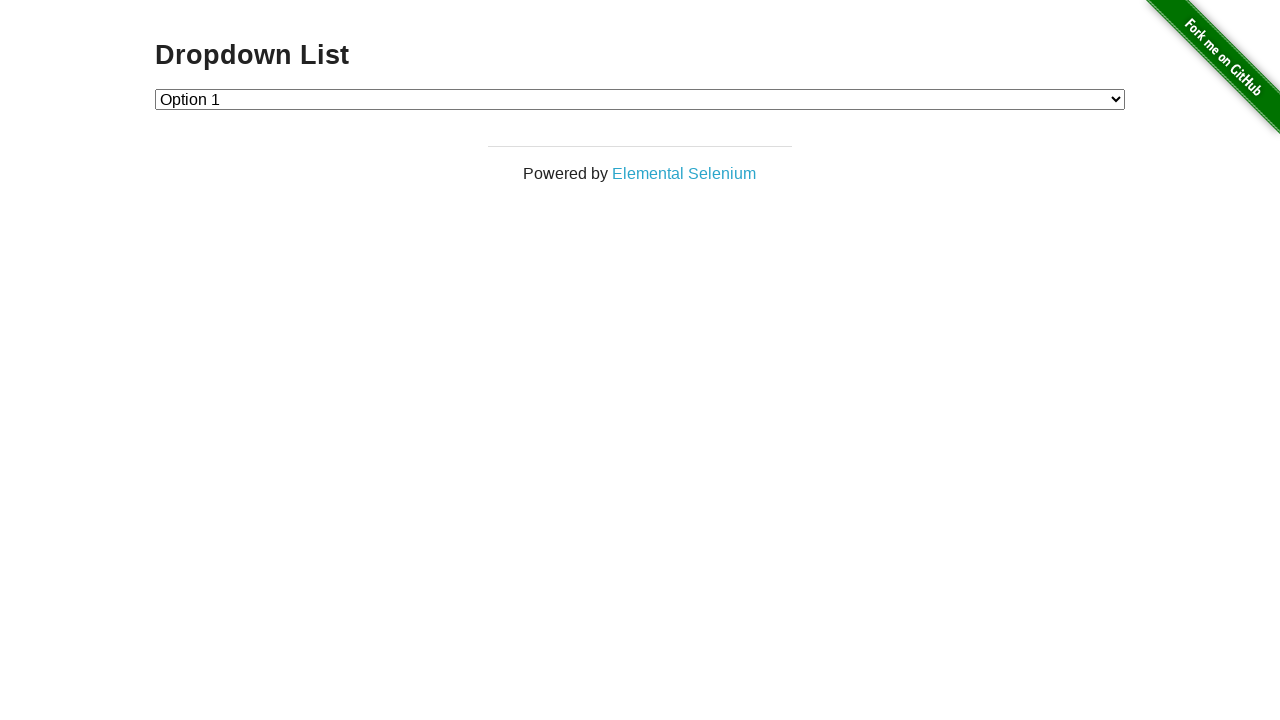

Verified that the selected option value is '1' (Option 1)
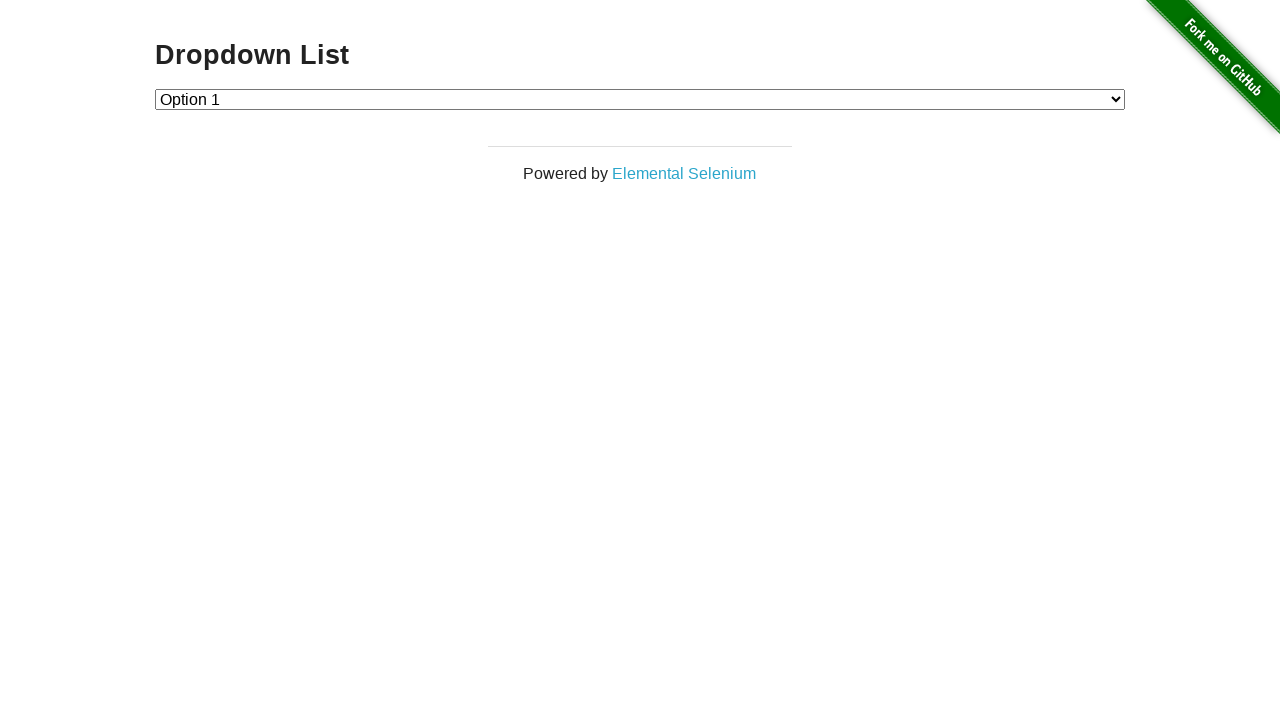

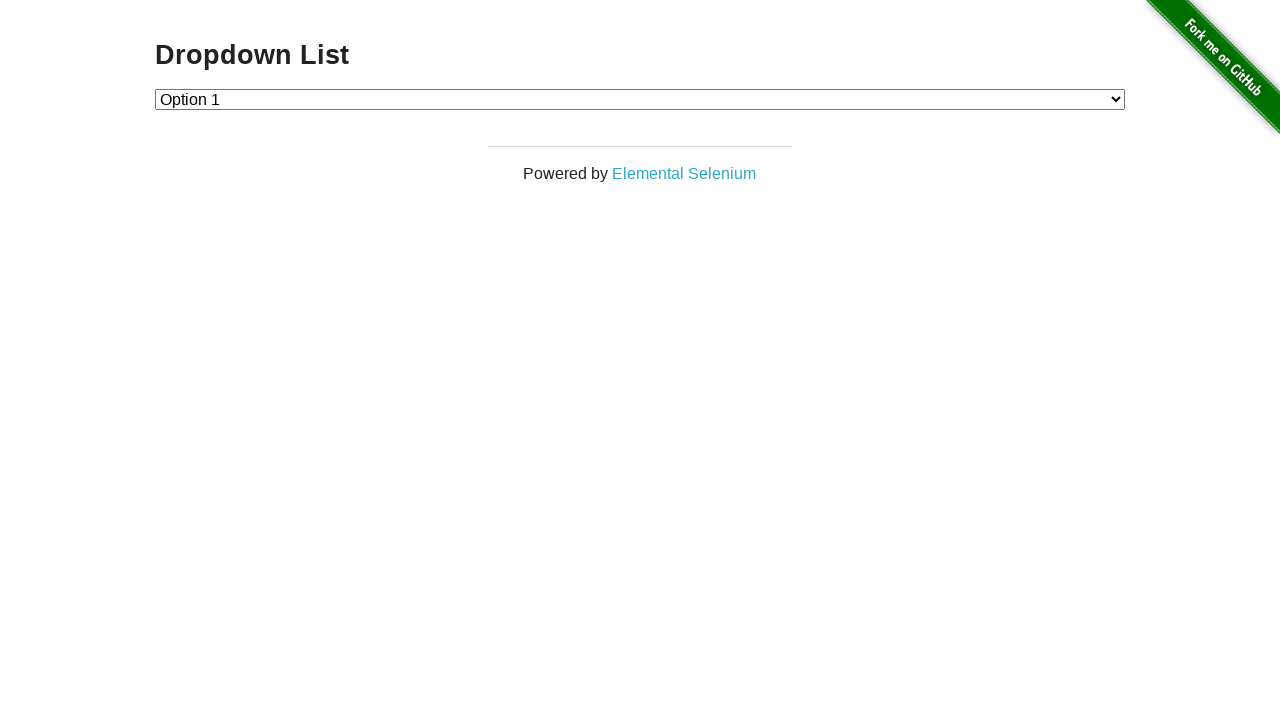